Tests checkbox handling functionality by clicking individual checkboxes and iterating through all checkboxes to click them in various patterns (all, odd positions, even positions)

Starting URL: https://rahulshettyacademy.com/AutomationPractice/

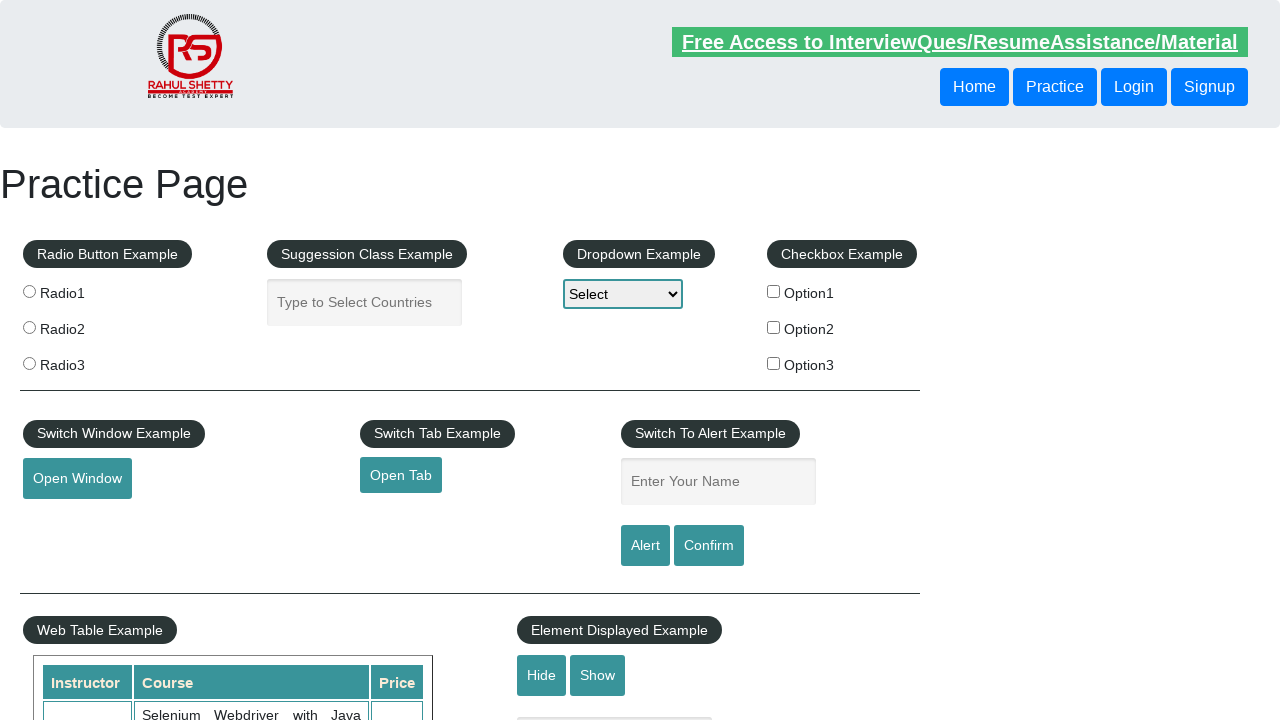

Clicked the first checkbox (checkBoxOption1) at (774, 291) on input#checkBoxOption1
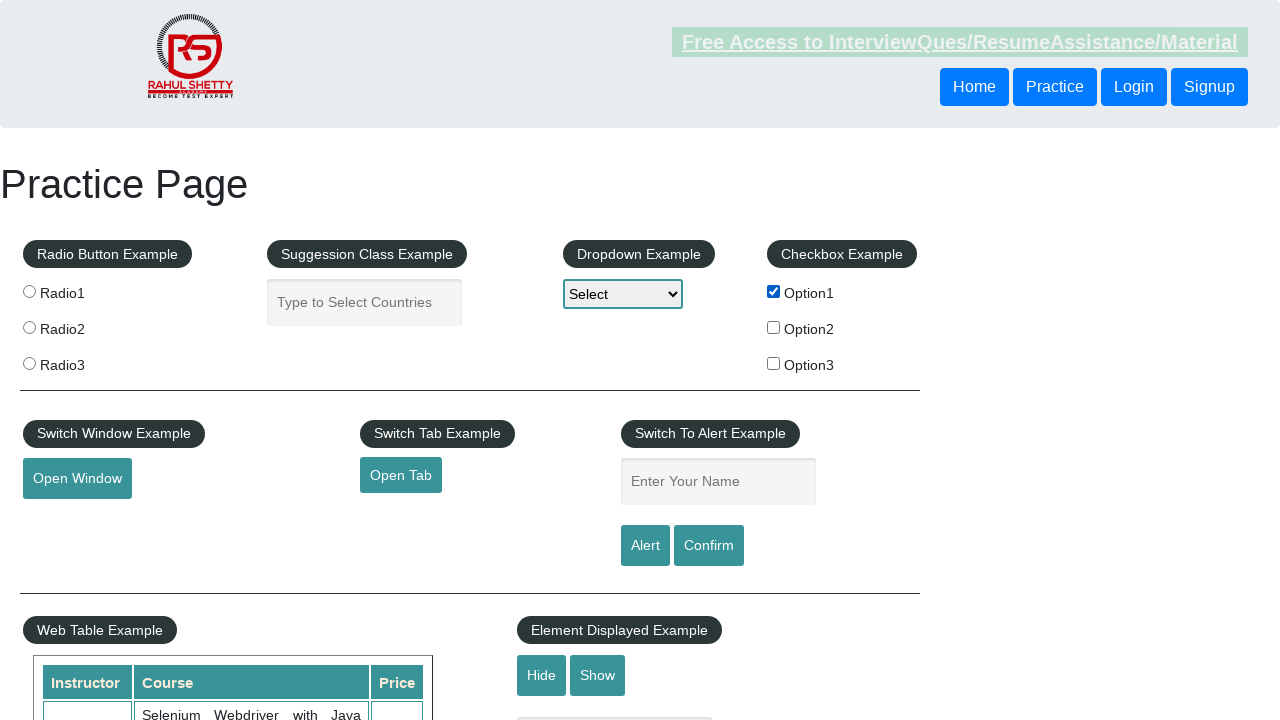

Located all checkboxes on the page
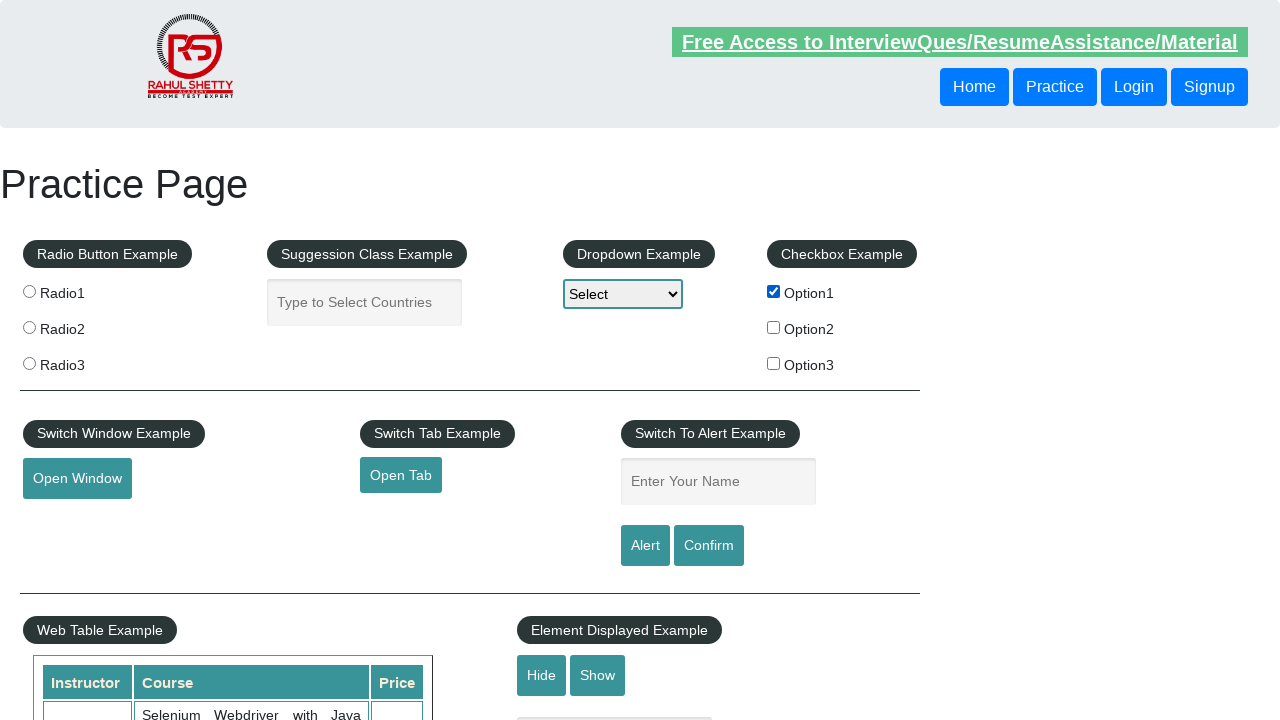

Counted 3 total checkboxes
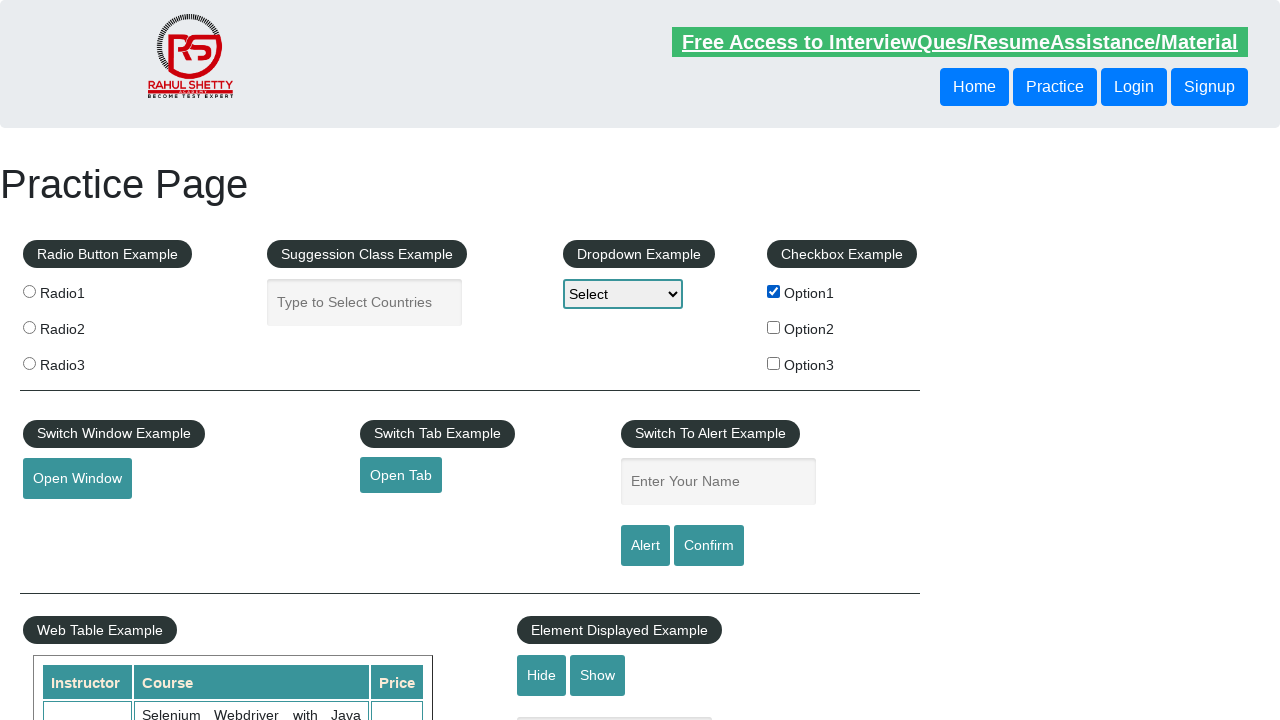

Clicked checkbox at position 0 (first loop - all checkboxes) at (774, 291) on input[type='checkbox'] >> nth=0
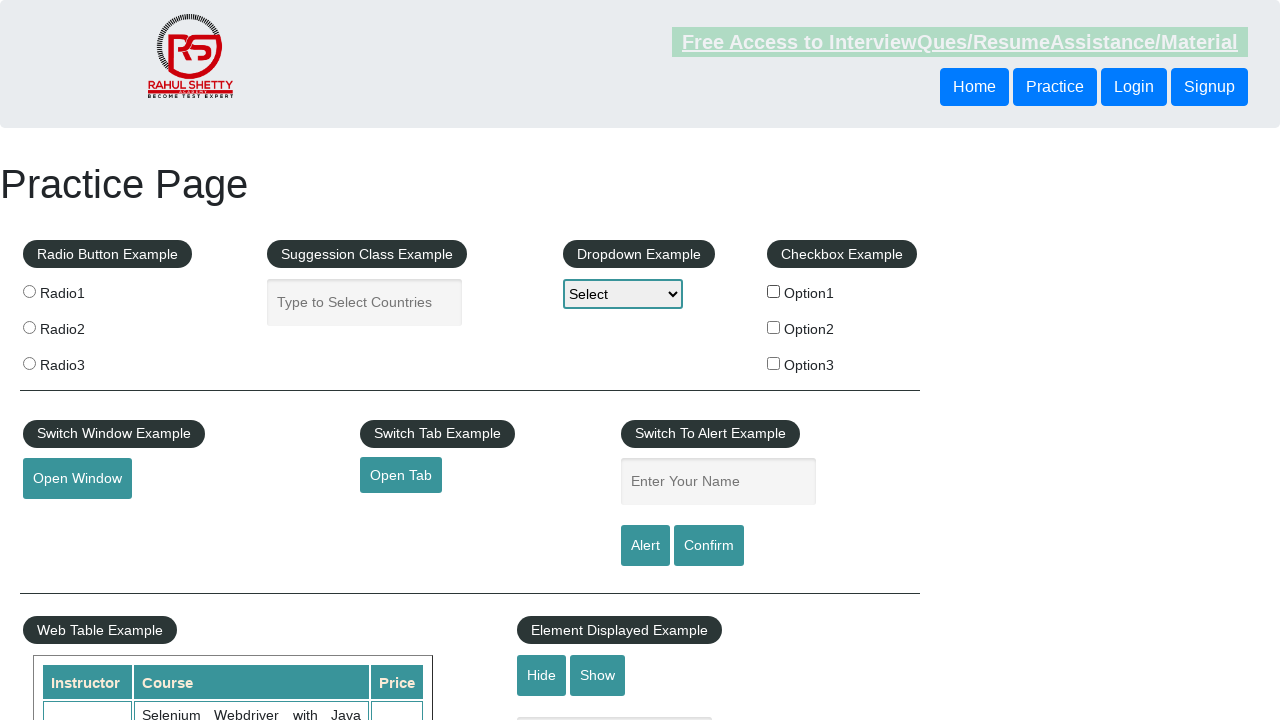

Clicked checkbox at position 1 (first loop - all checkboxes) at (774, 327) on input[type='checkbox'] >> nth=1
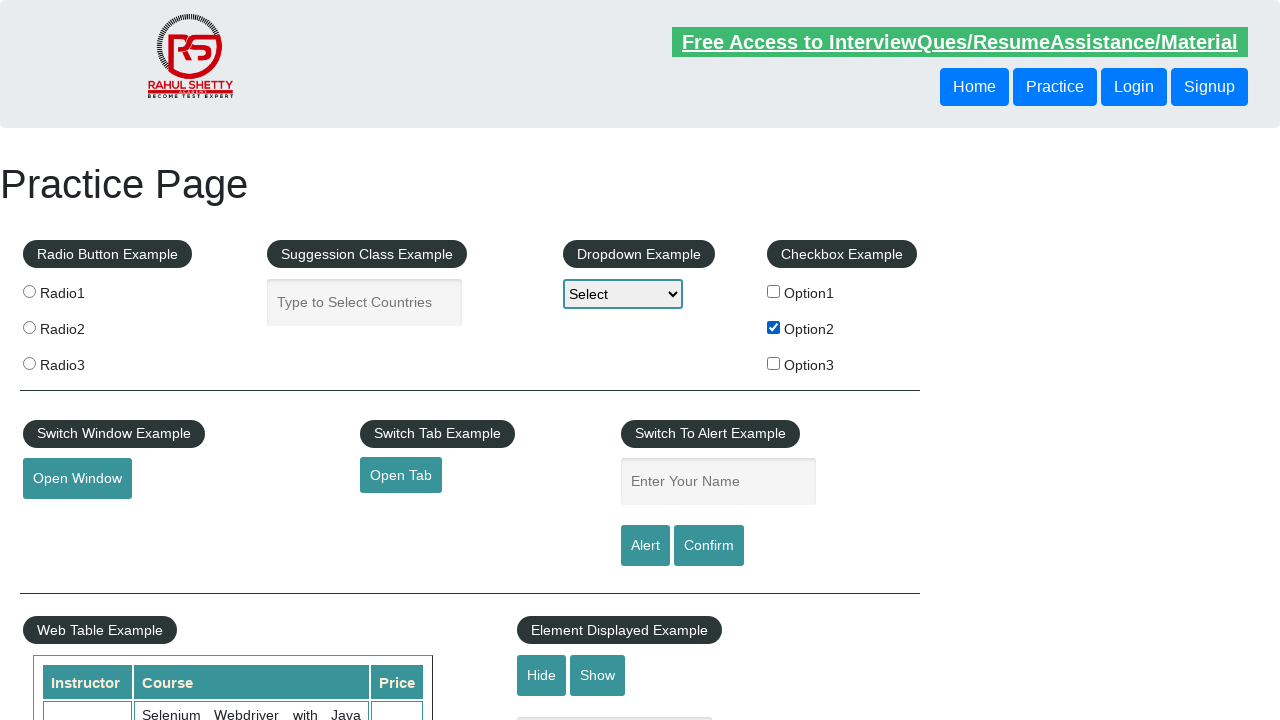

Clicked checkbox at position 2 (first loop - all checkboxes) at (774, 363) on input[type='checkbox'] >> nth=2
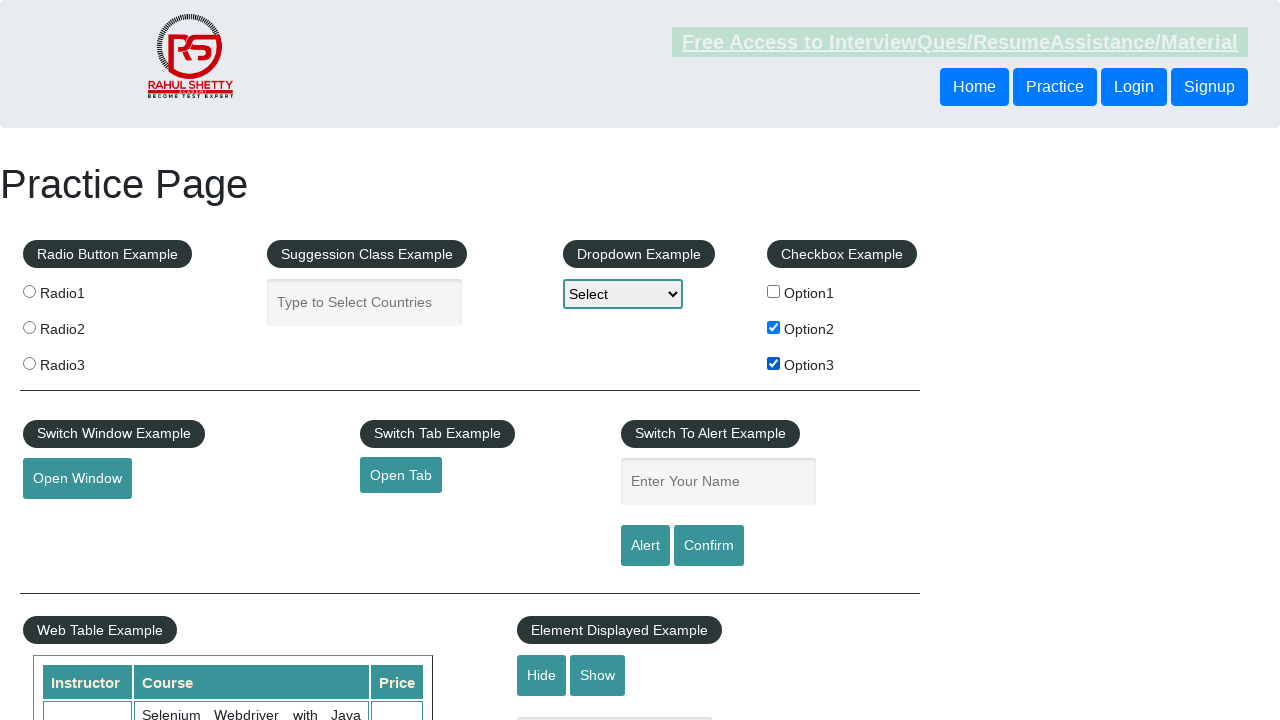

Clicked checkbox at position 0 (odd indices pattern) at (774, 291) on input[type='checkbox'] >> nth=0
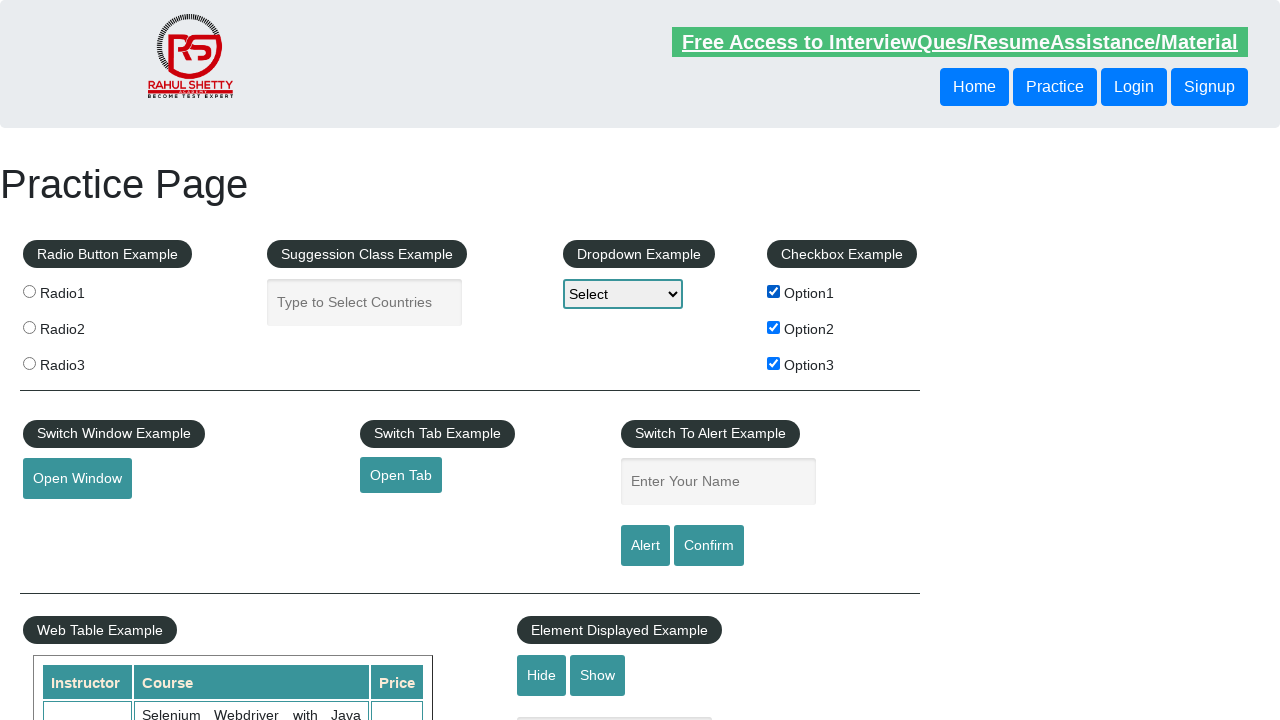

Clicked checkbox at position 2 (odd indices pattern) at (774, 363) on input[type='checkbox'] >> nth=2
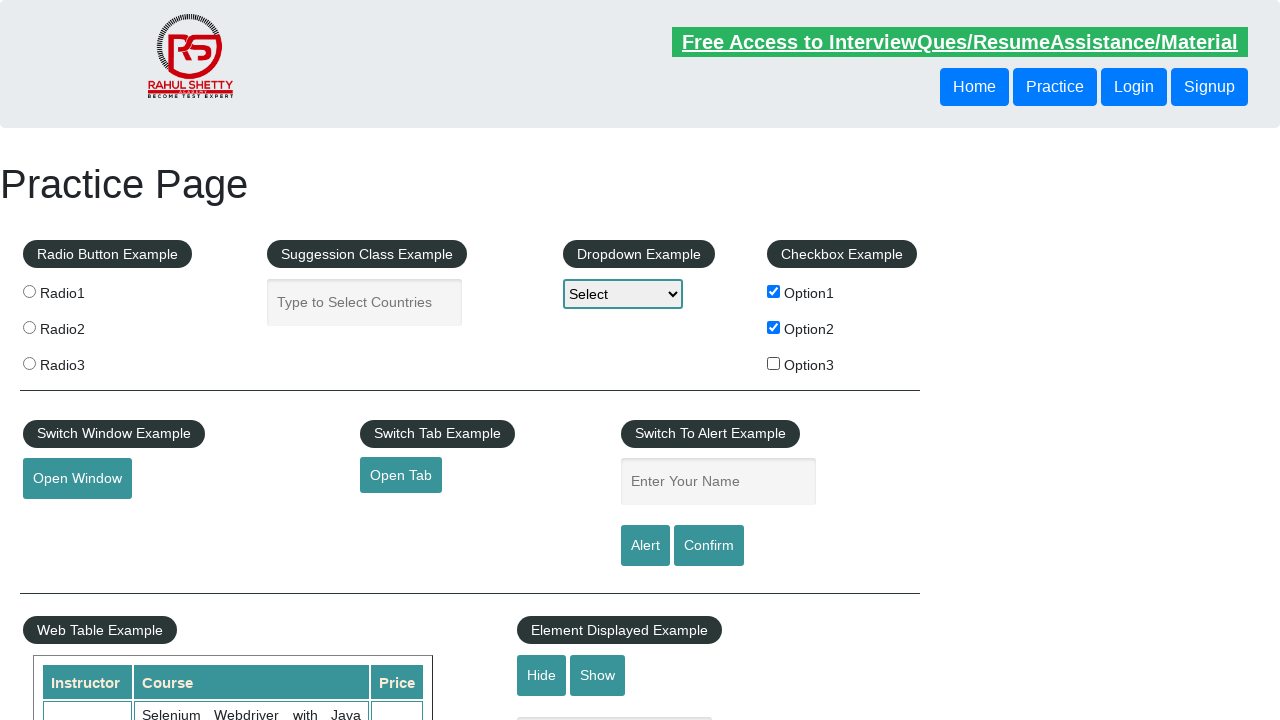

Clicked checkbox at position 0 (second loop - all checkboxes again) at (774, 291) on input[type='checkbox'] >> nth=0
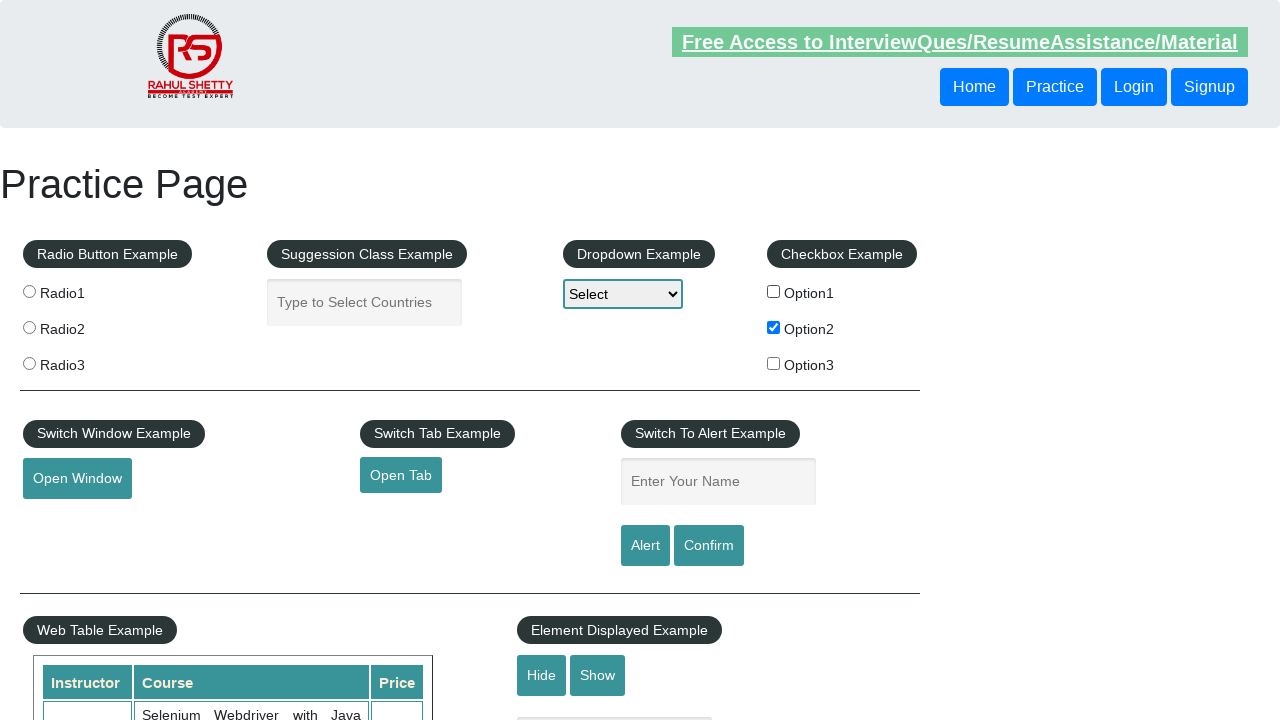

Clicked checkbox at position 1 (second loop - all checkboxes again) at (774, 327) on input[type='checkbox'] >> nth=1
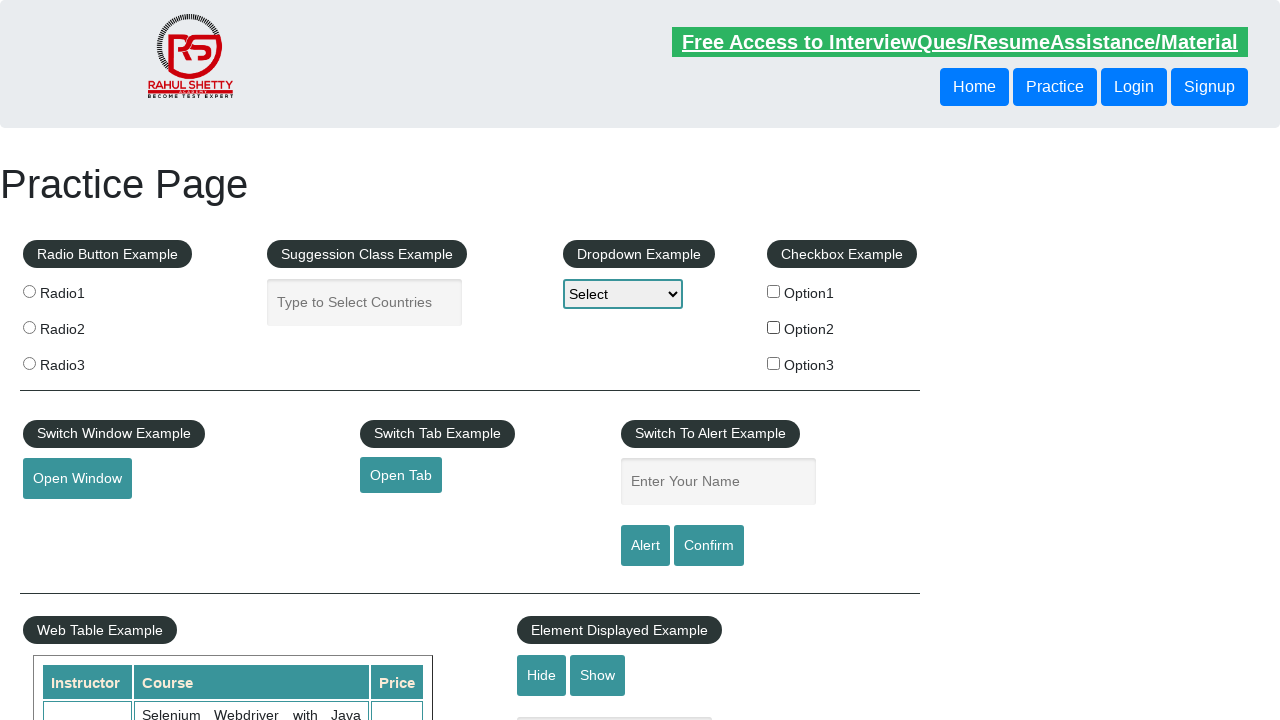

Clicked checkbox at position 2 (second loop - all checkboxes again) at (774, 363) on input[type='checkbox'] >> nth=2
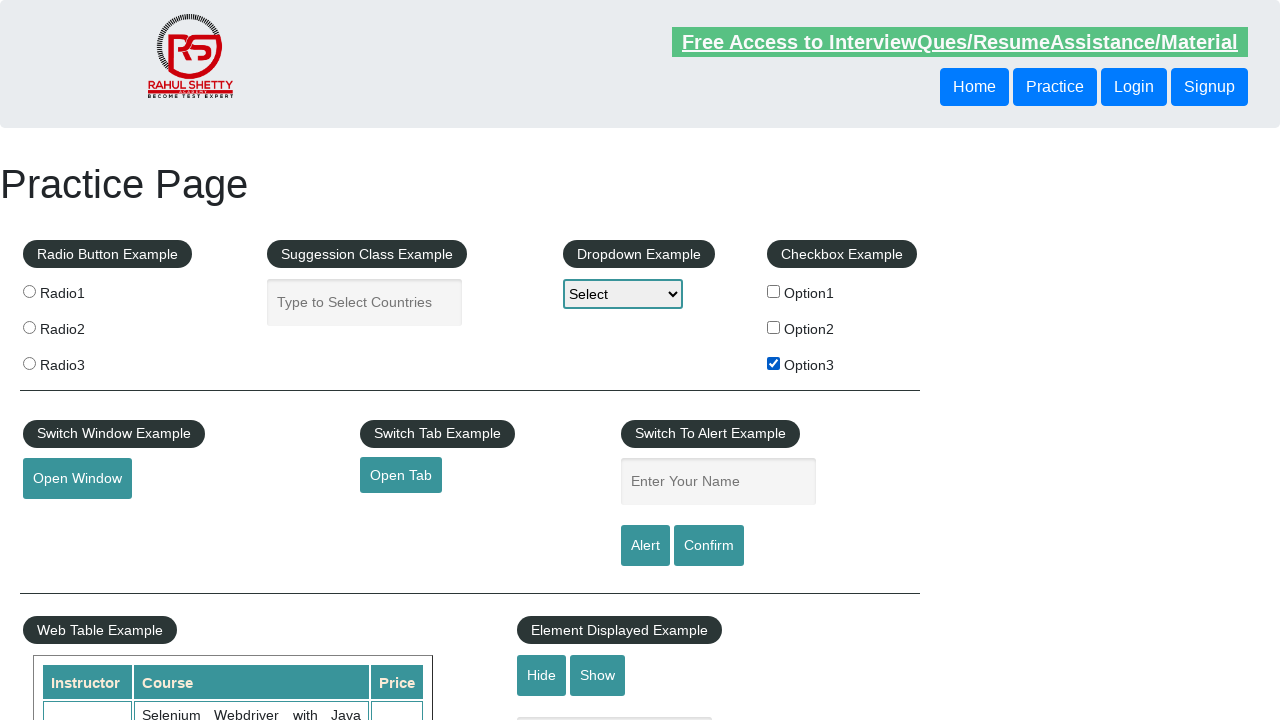

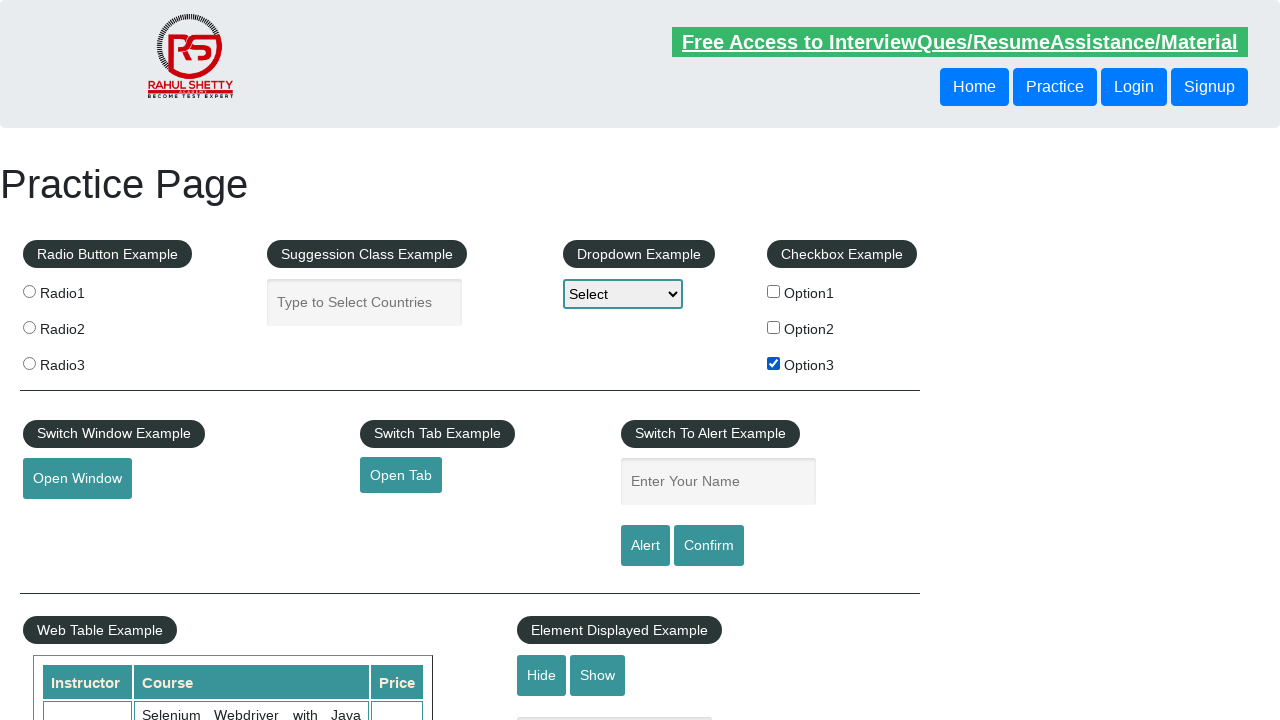